Tests dynamic loading where an element is rendered after clicking a start button and waiting for the loading bar to complete.

Starting URL: http://the-internet.herokuapp.com/dynamic_loading/2

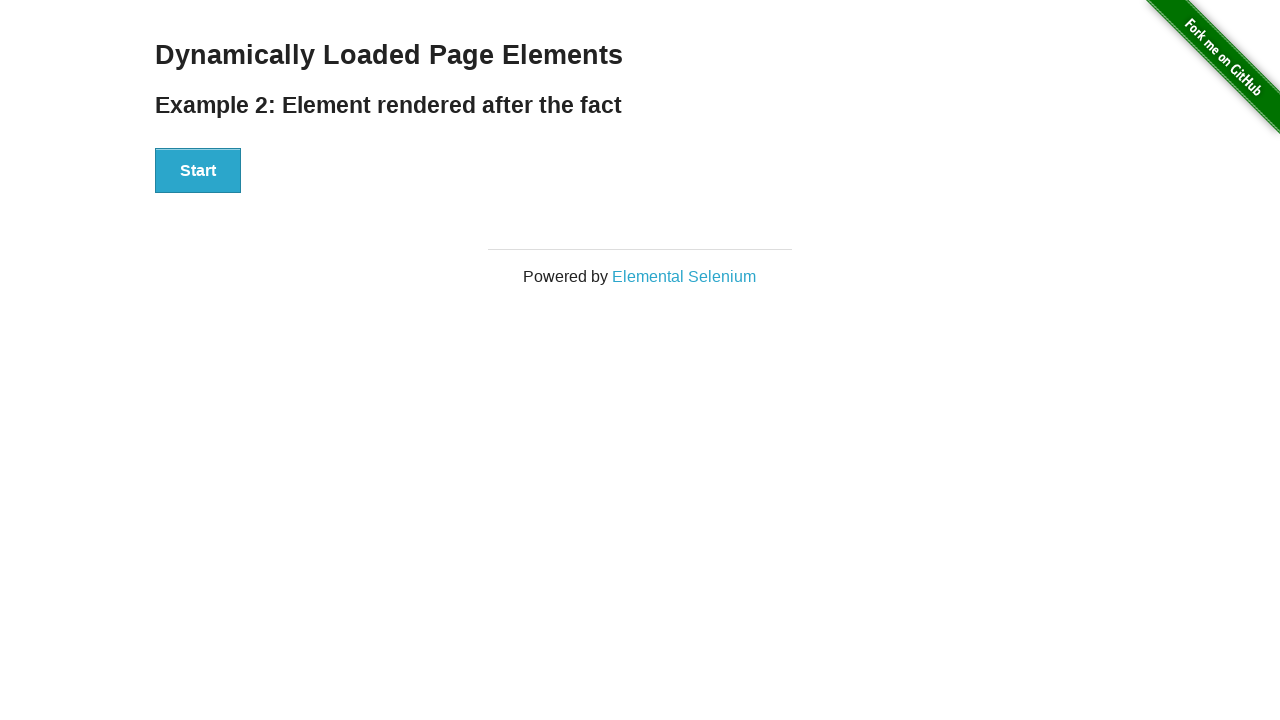

Clicked the Start button to initiate dynamic loading at (198, 171) on #start button
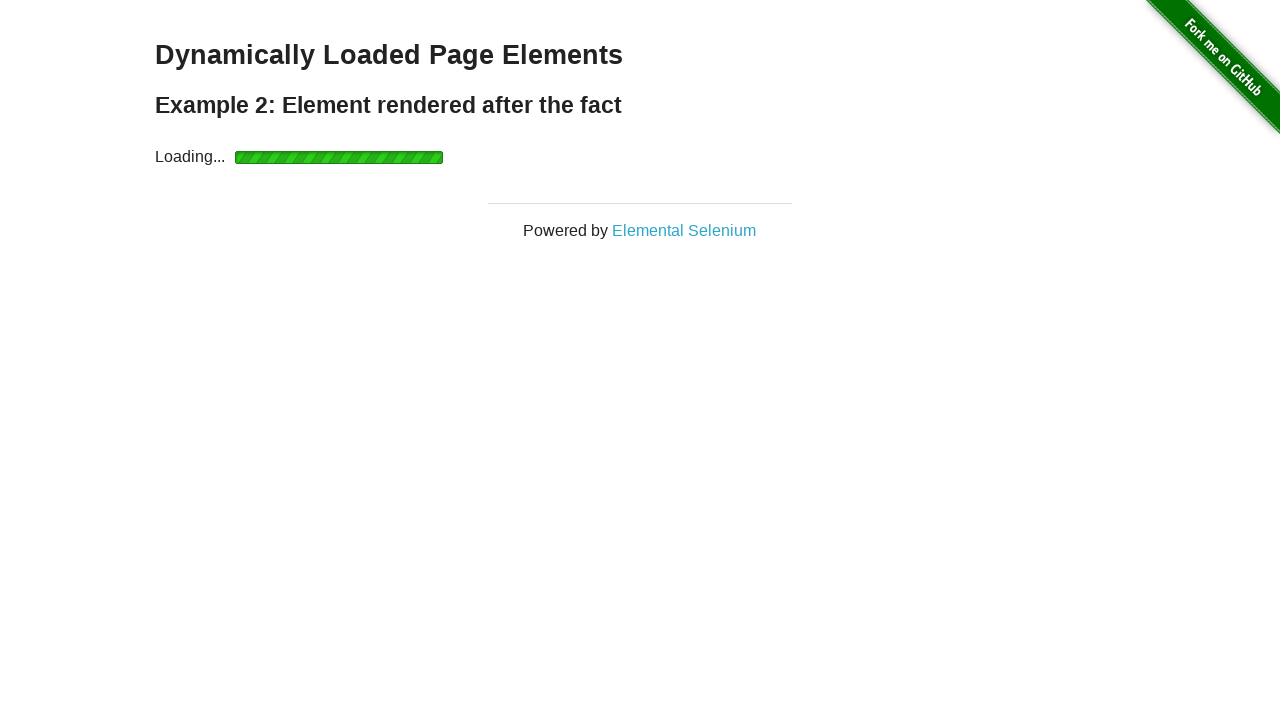

Waited for the finish element to become visible after loading bar completed
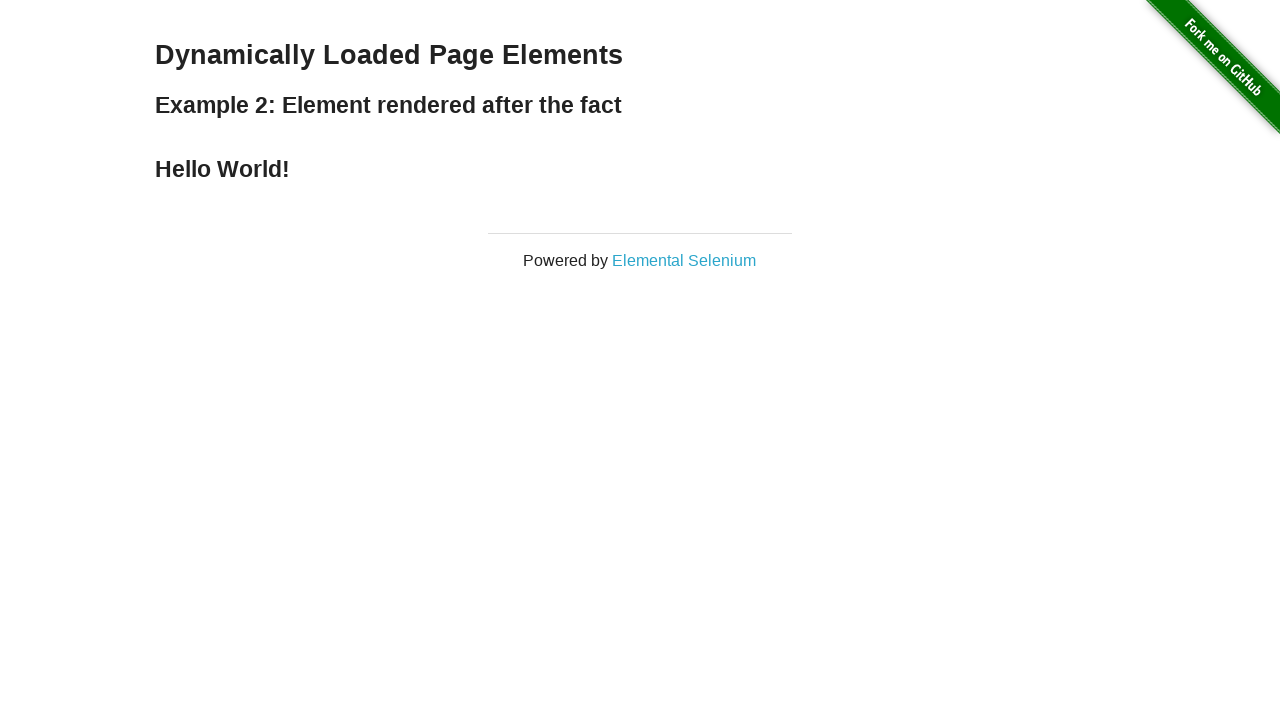

Retrieved text content from the finish element
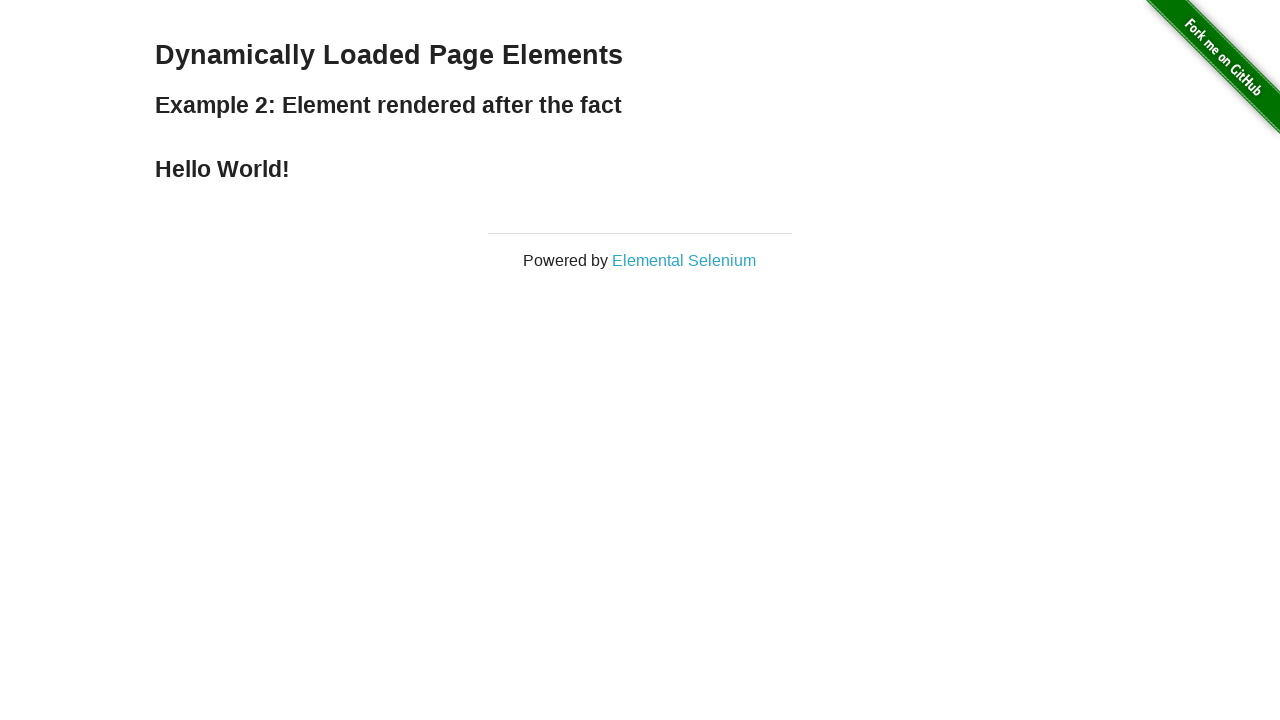

Verified that the finish element contains 'Hello World!' text
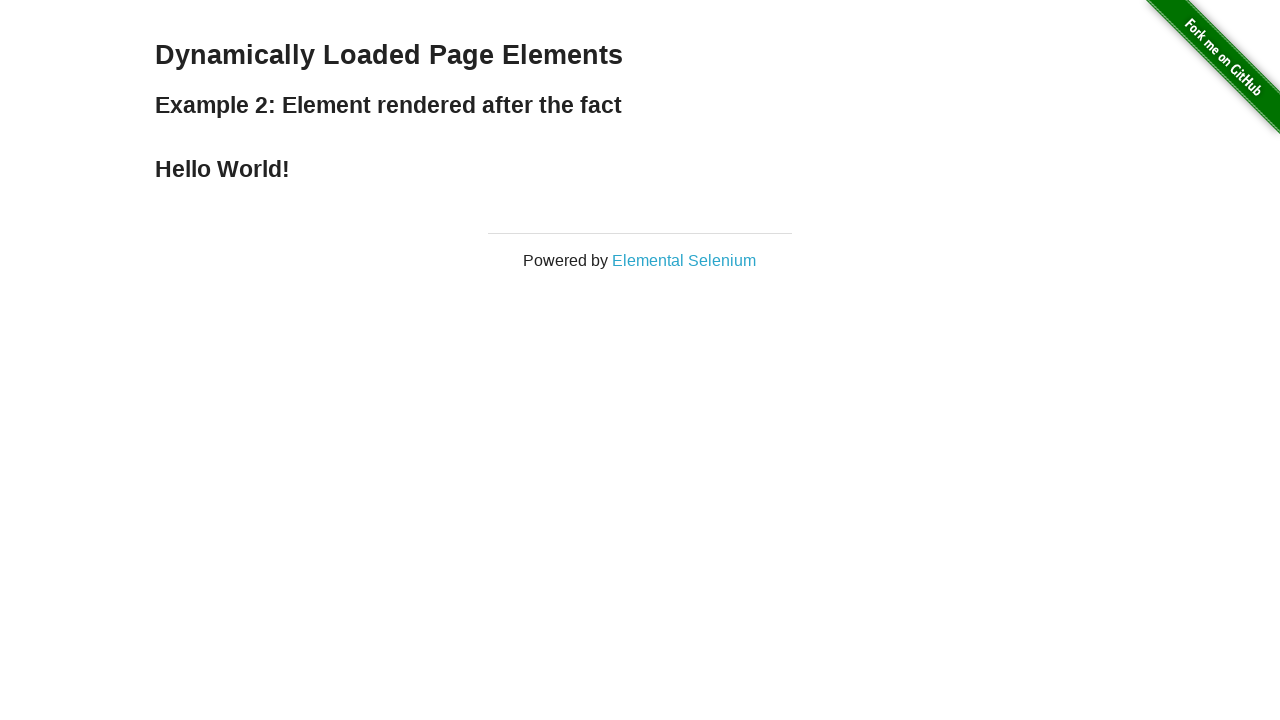

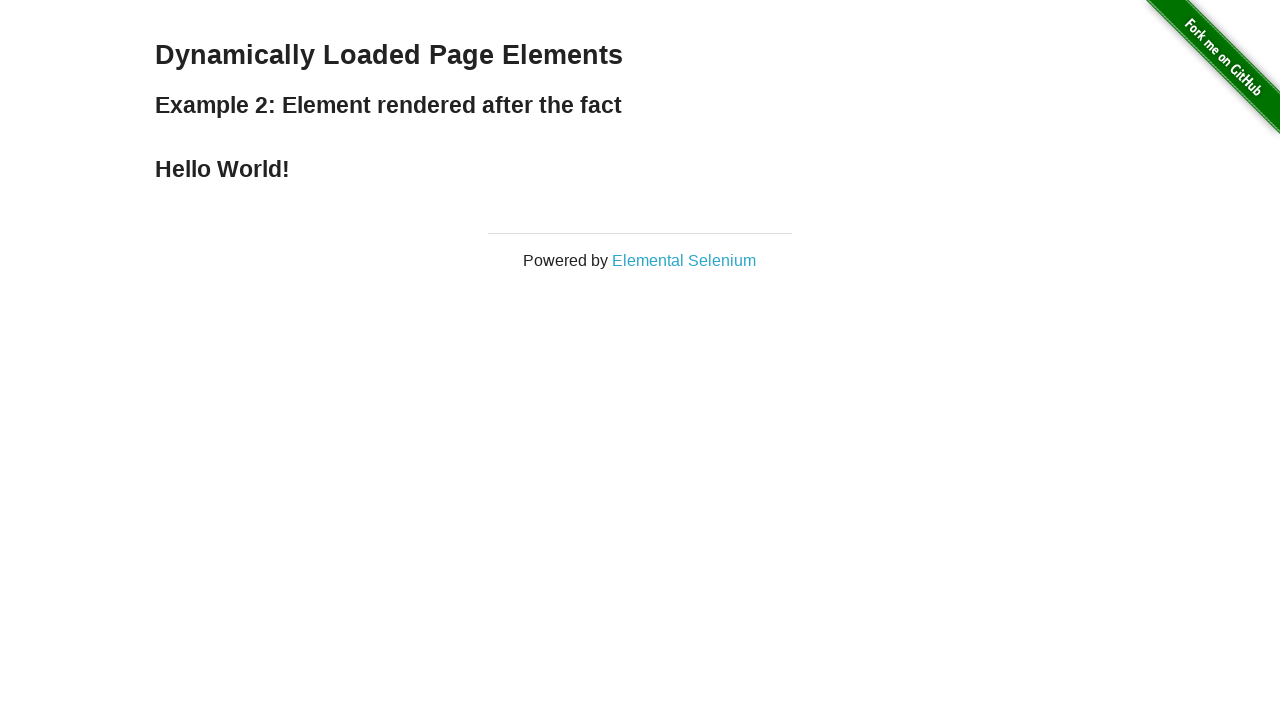